Tests Bootstrap modal dialog functionality by clicking a button to open a modal, verifying the modal title text is "Modal title", and then closing the modal using the close button.

Starting URL: https://getbootstrap.com/docs/4.0/components/modal/

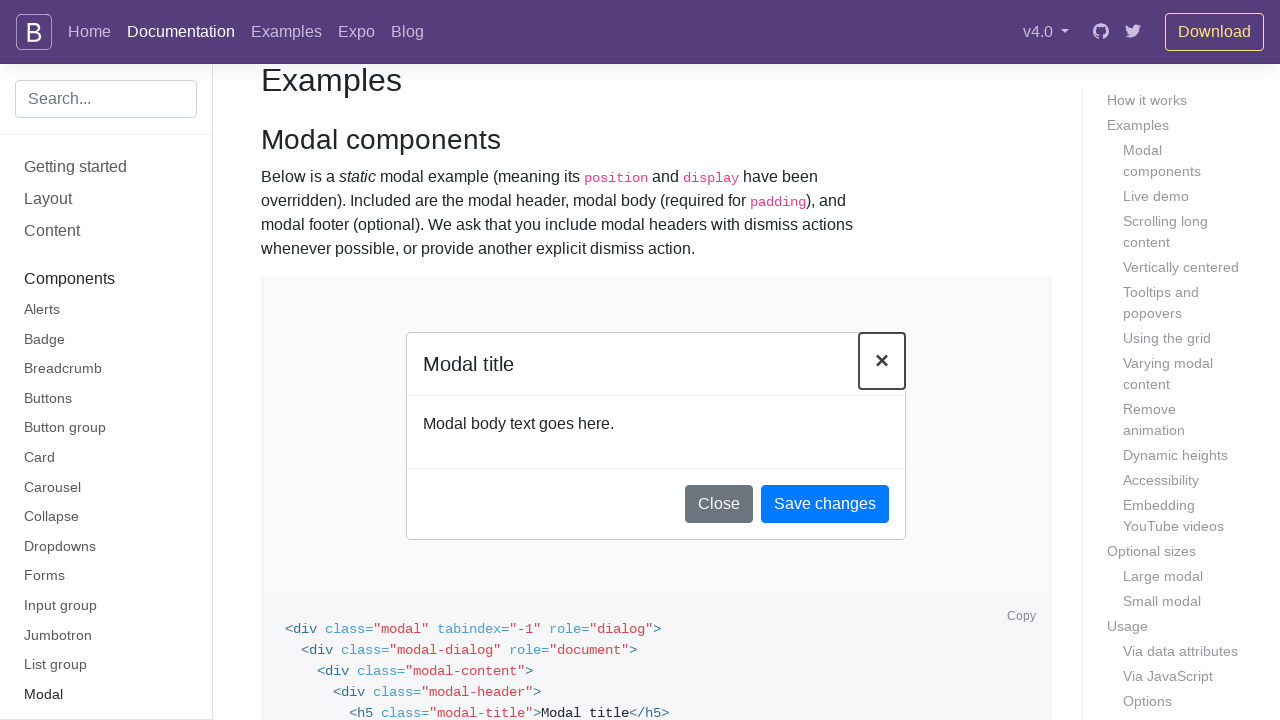

Modal trigger button is visible and ready
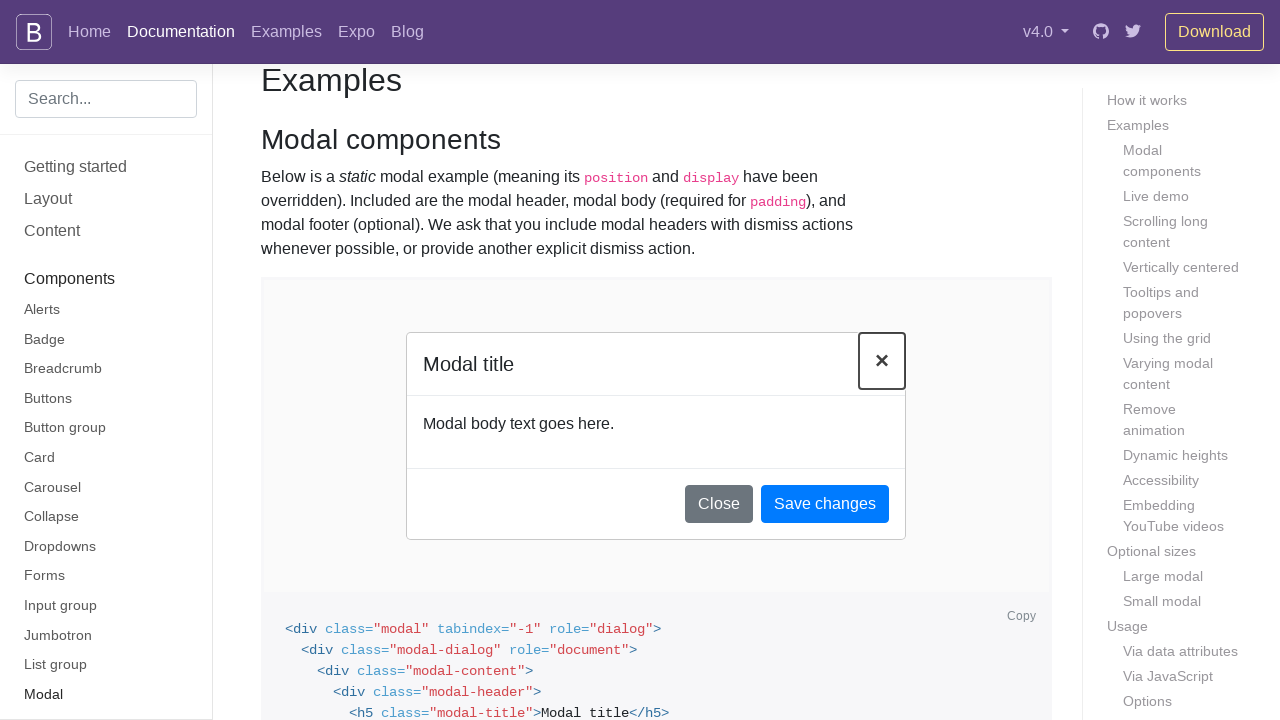

Clicked button to open Bootstrap modal at (374, 361) on xpath=//div[@class='bd-example'][1]/button >> nth=0
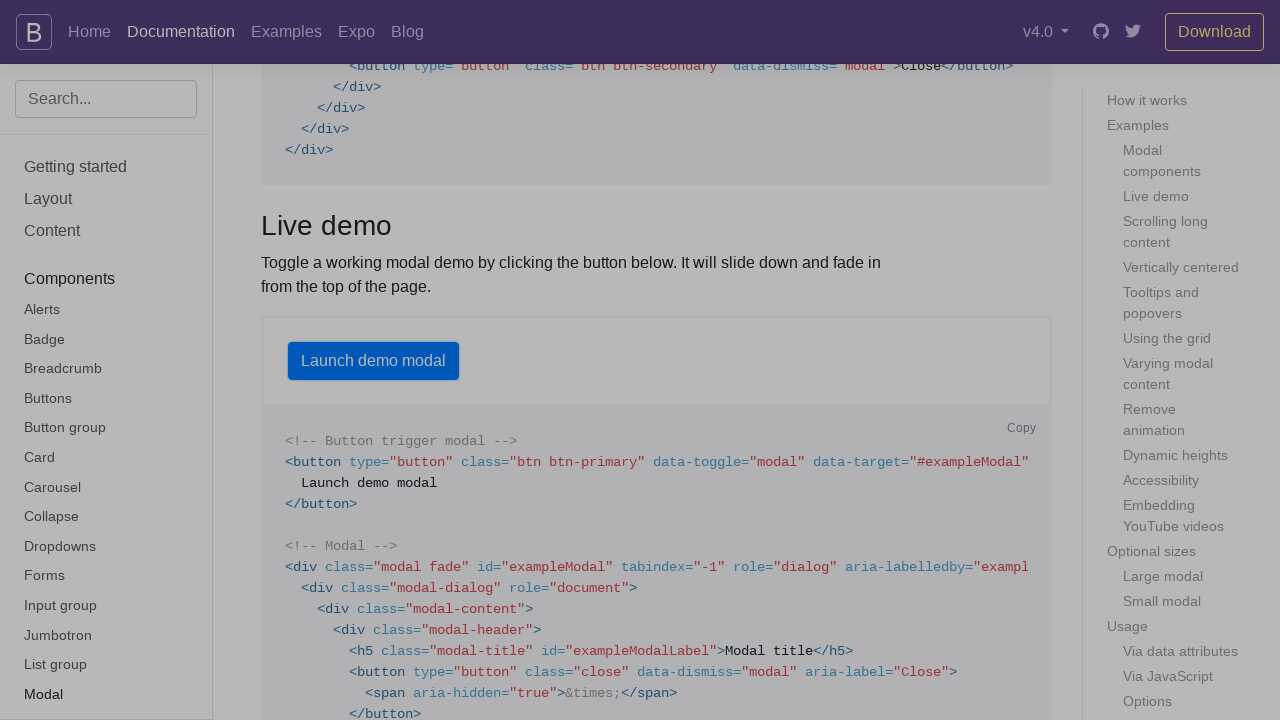

Modal opened and title element is visible
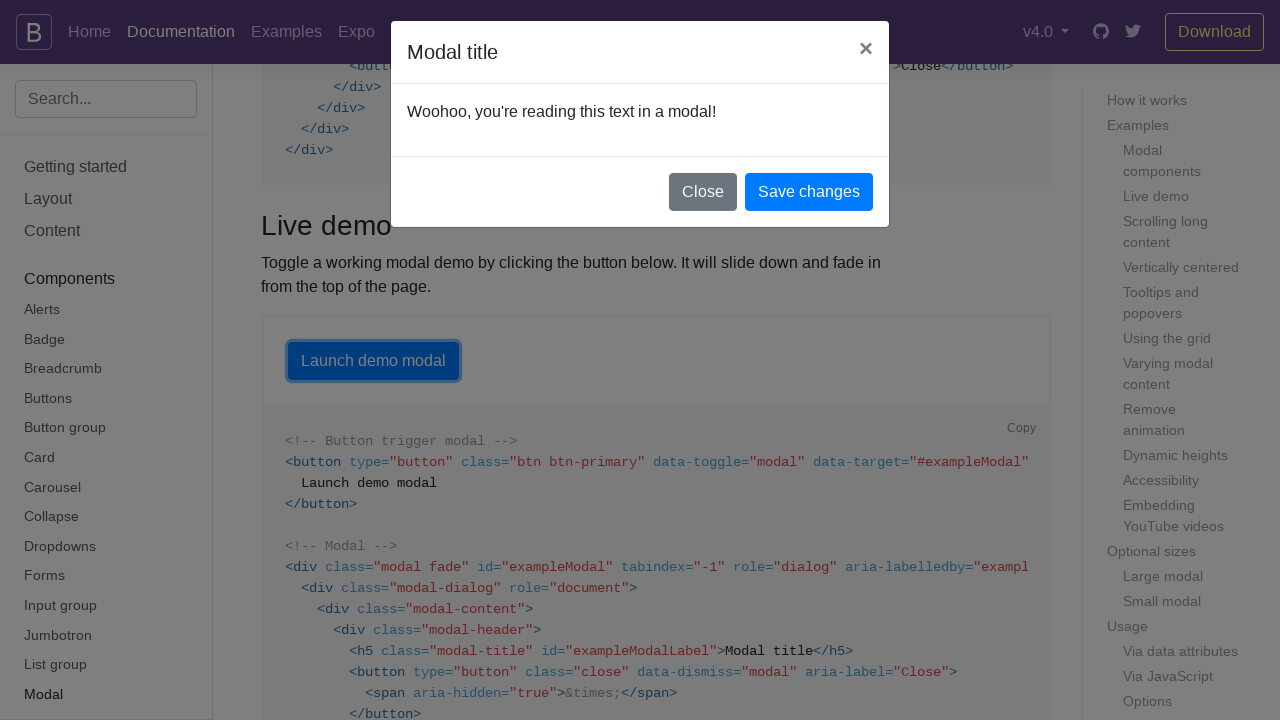

Retrieved modal title text: 'Modal title'
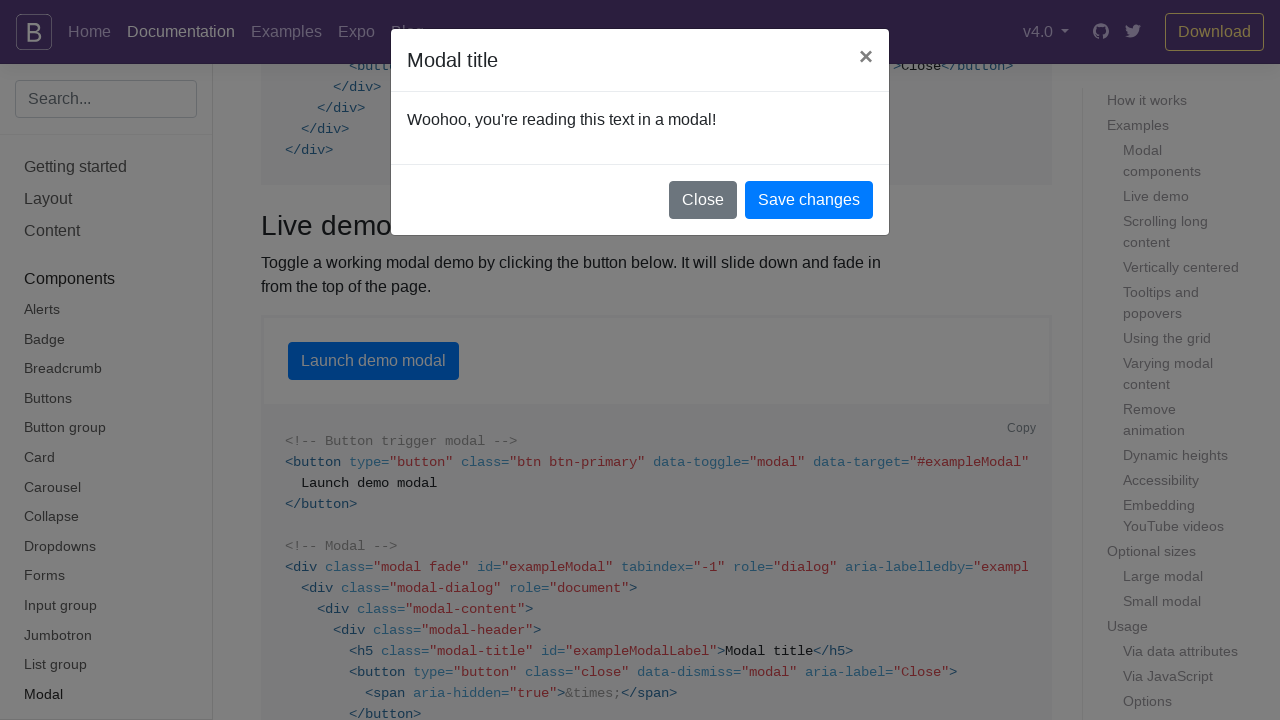

Verified modal title text is 'Modal title'
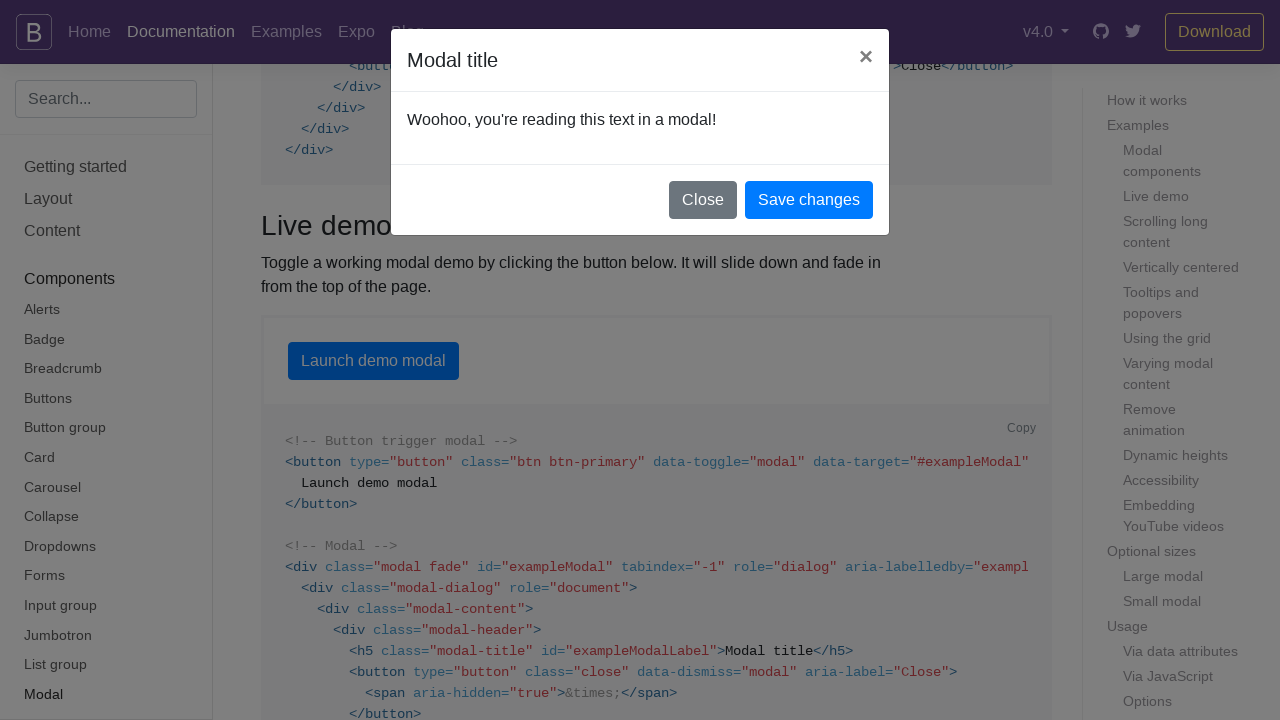

Modal close button is visible
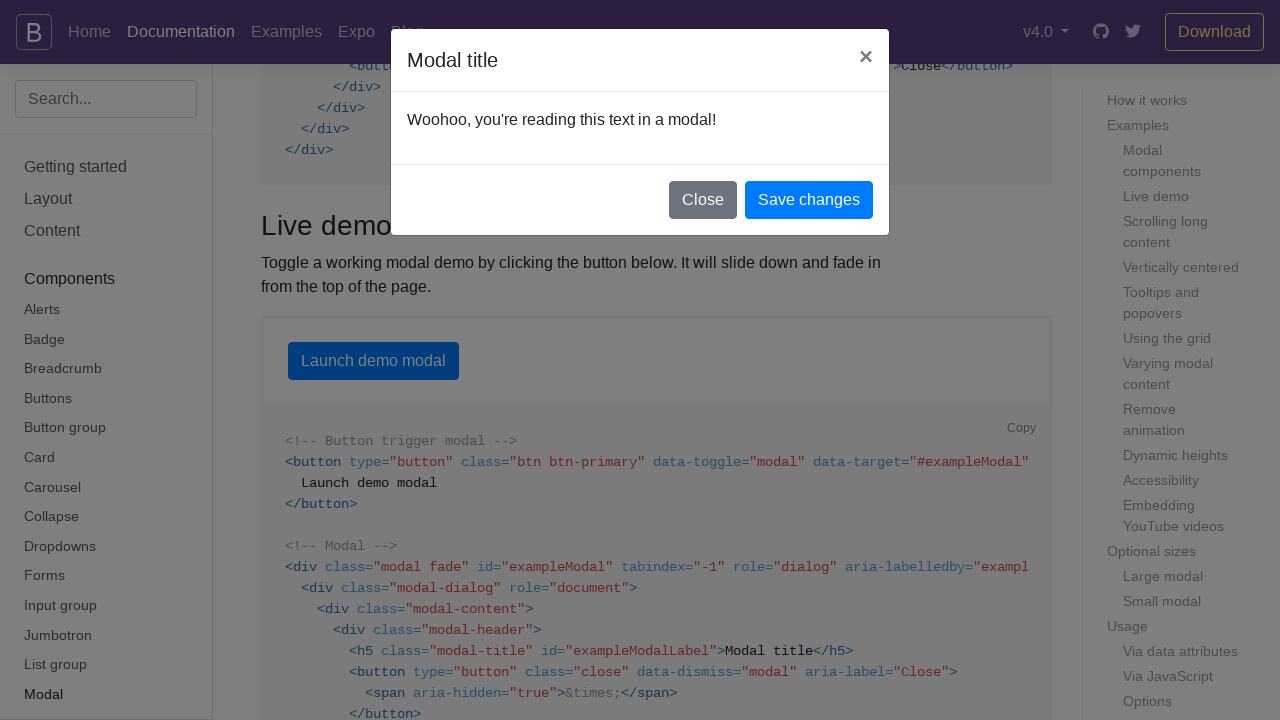

Clicked close button to dismiss modal at (866, 57) on (//button[@aria-label='Close'])[2]
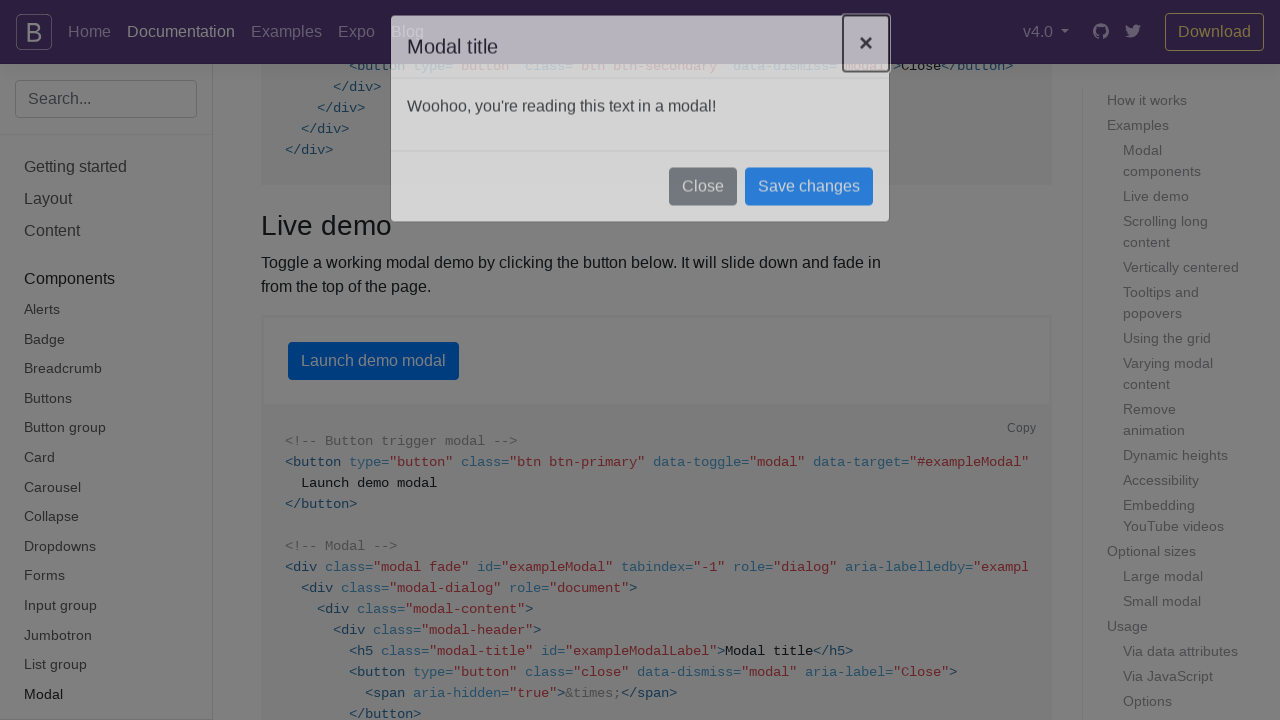

Modal closed and title element is no longer visible
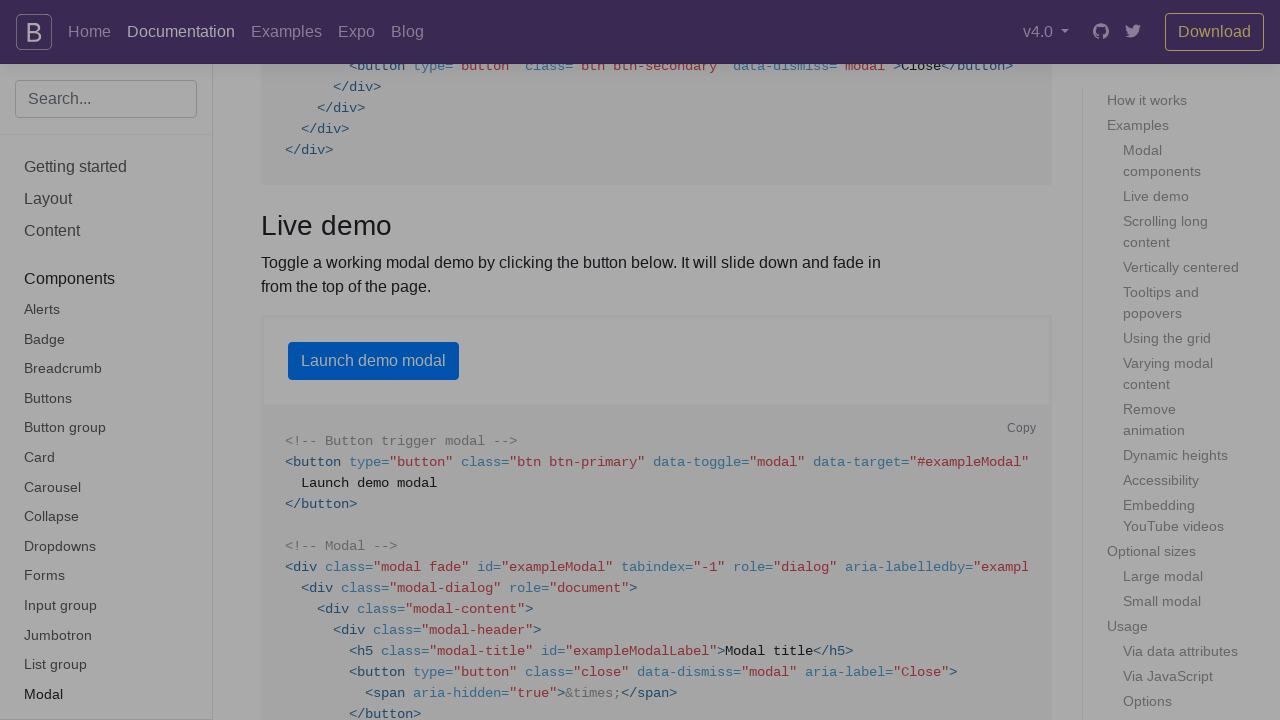

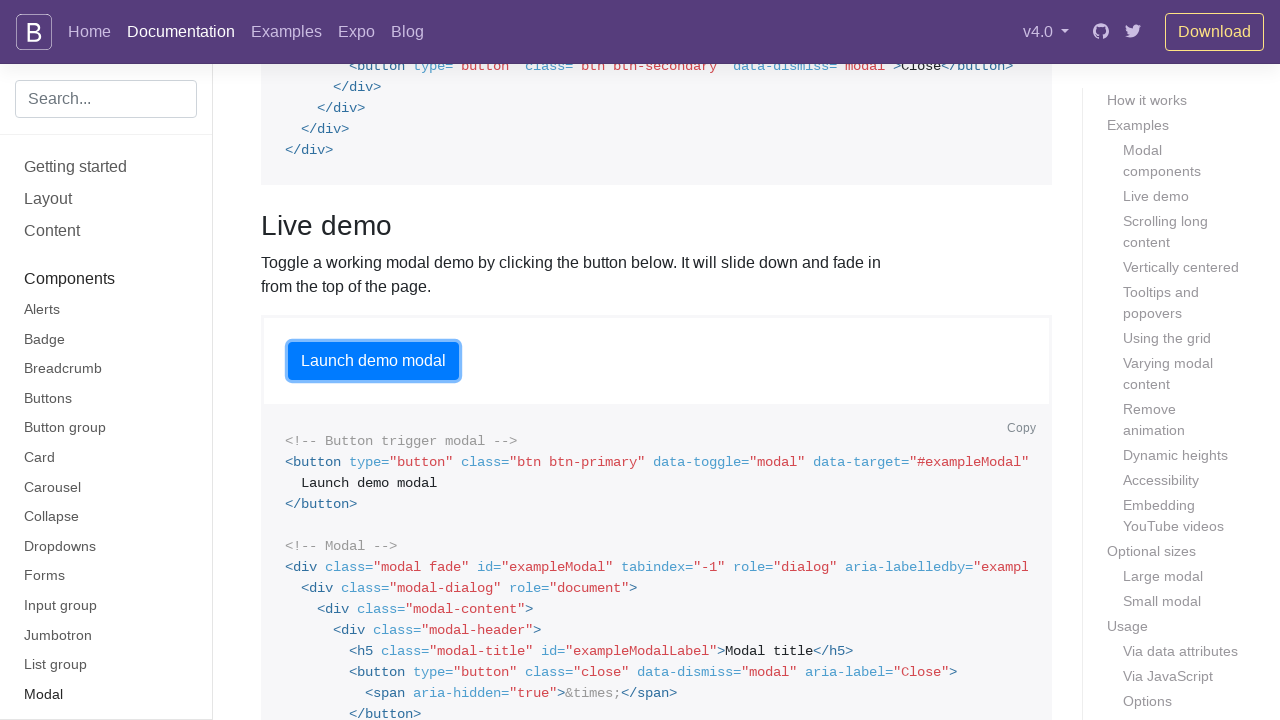